Tests navigation on Edureka website by clicking the Courses link and performing keyboard navigation using arrow down and tab keys to explore the menu

Starting URL: https://www.edureka.co/

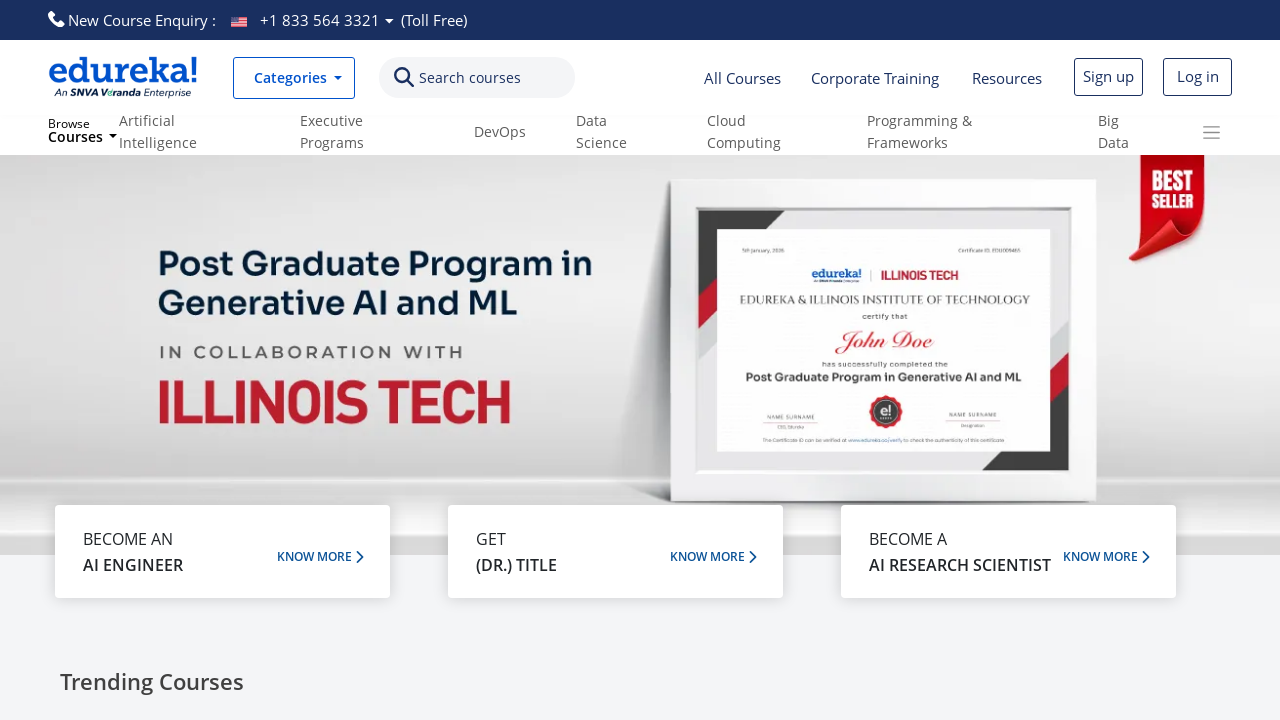

Clicked on Courses link at (470, 78) on text=Courses
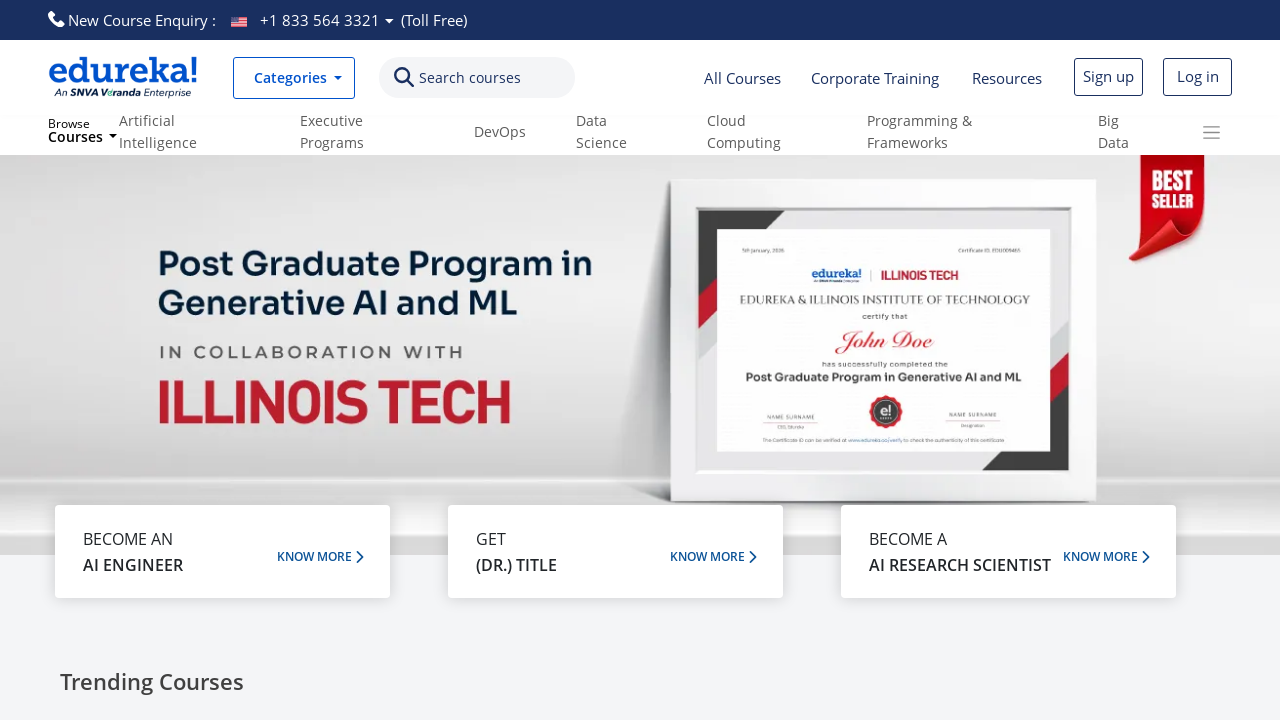

Waited for dropdown/menu to appear
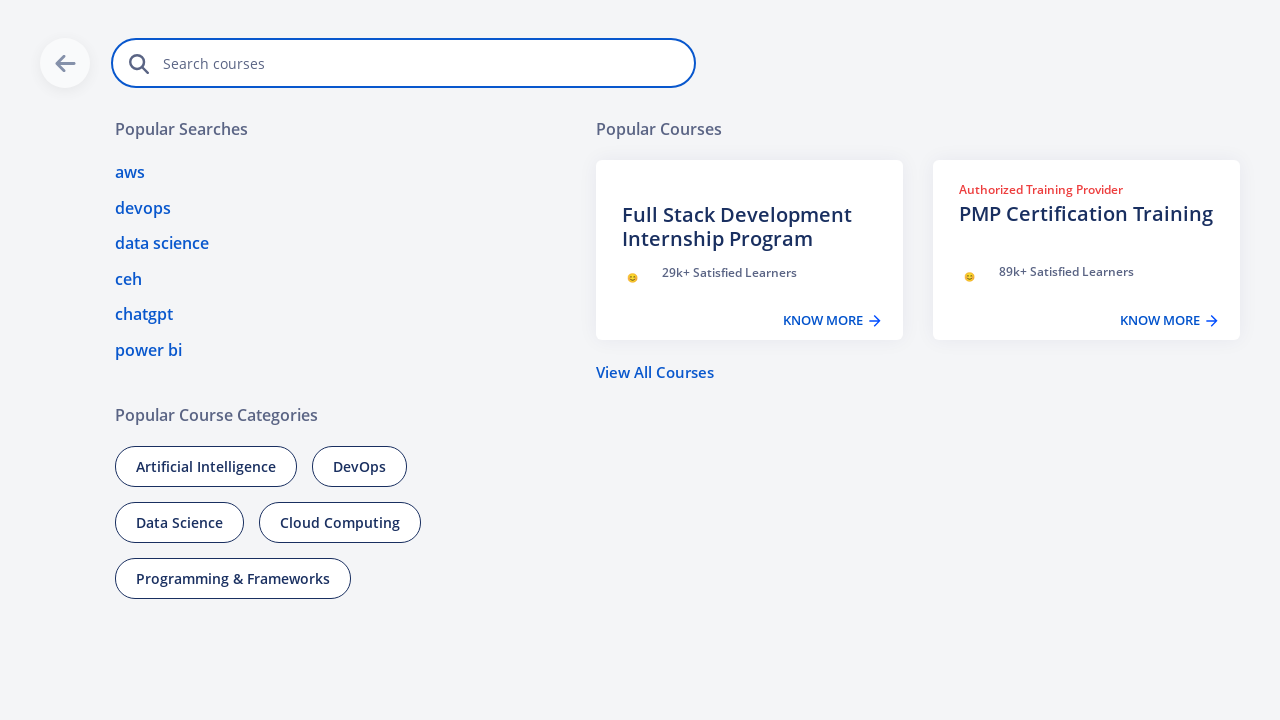

Pressed ArrowDown key to navigate menu
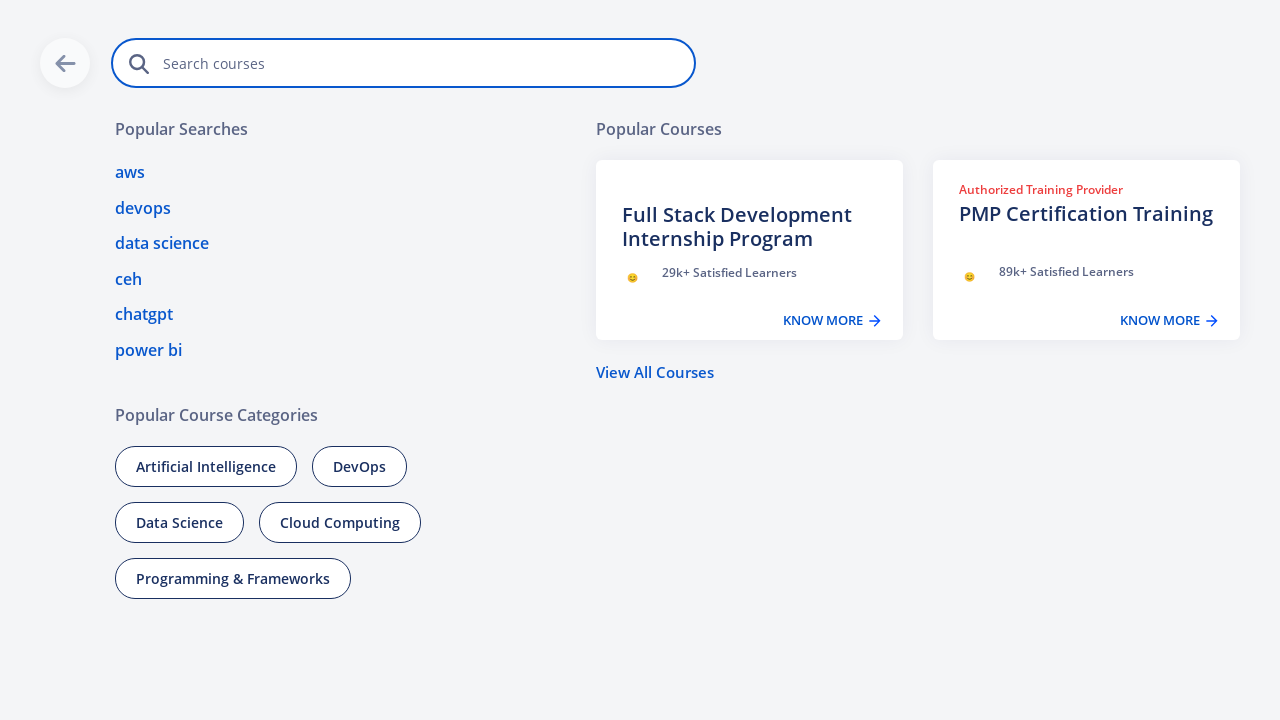

Pressed Tab key to navigate menu (1st time)
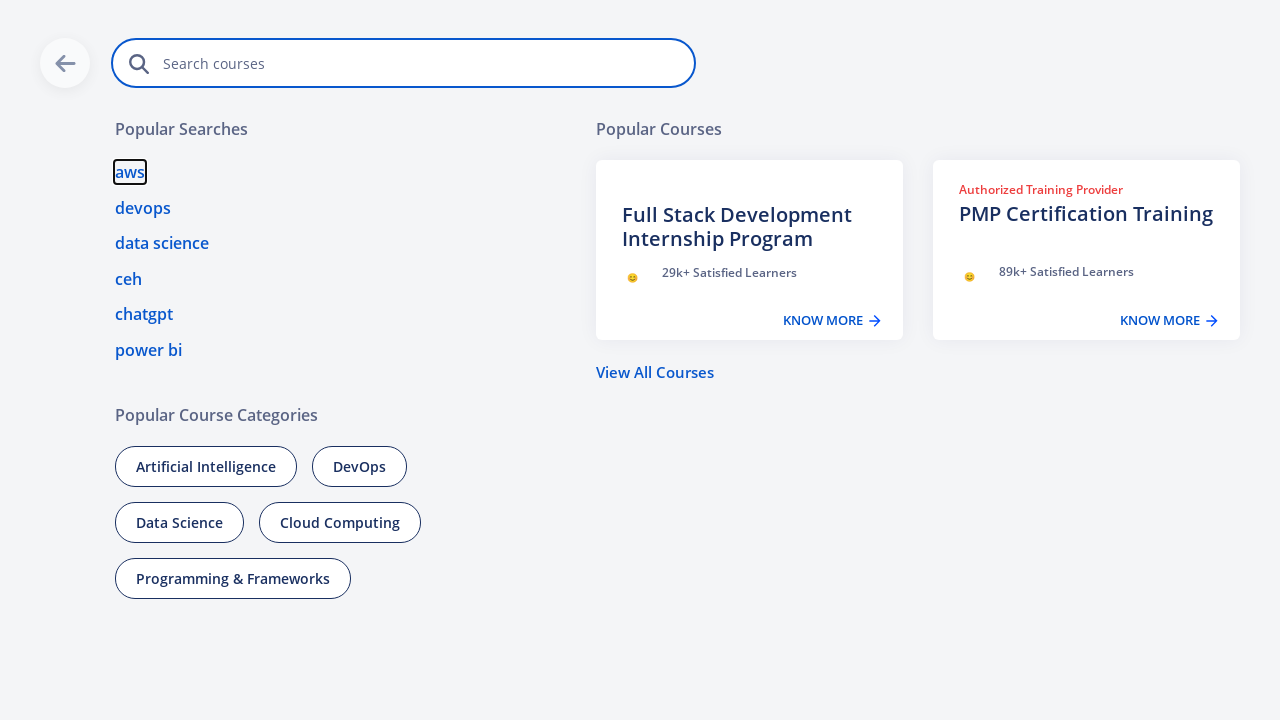

Pressed Tab key to navigate menu (2nd time)
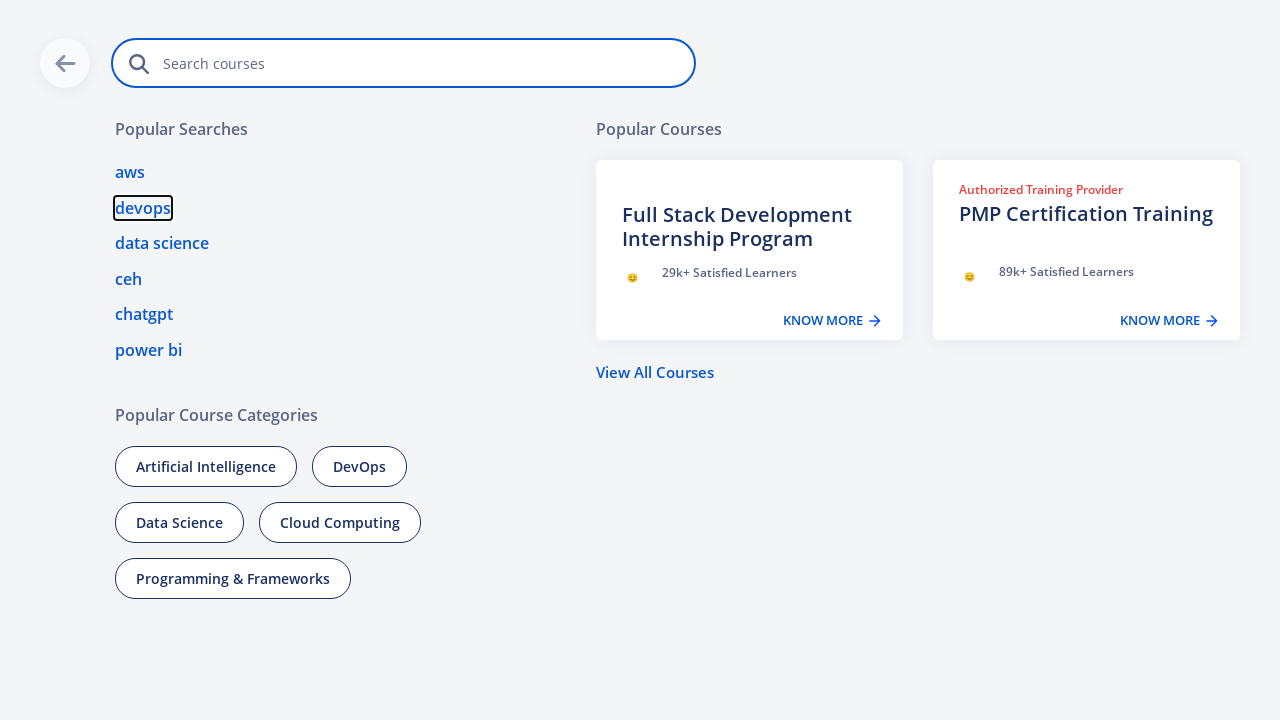

Pressed Tab key to navigate menu (3rd time)
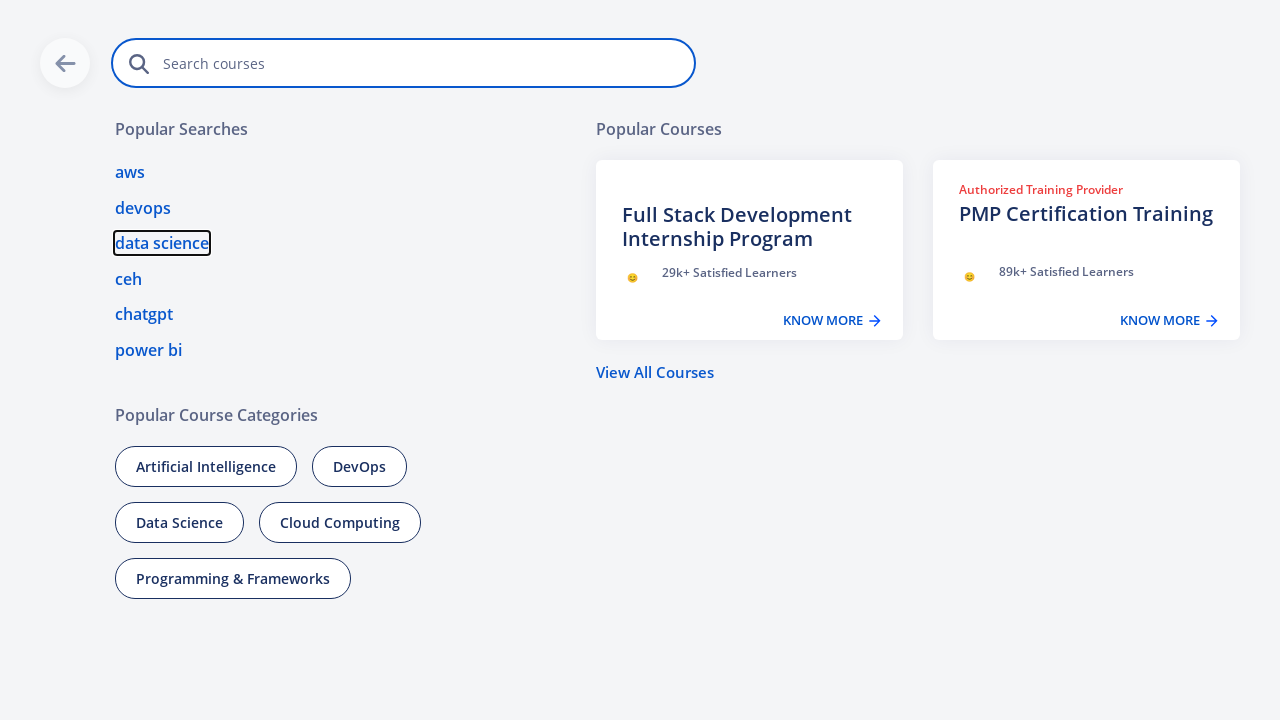

Moved mouse to position (30, 100) at (30, 100)
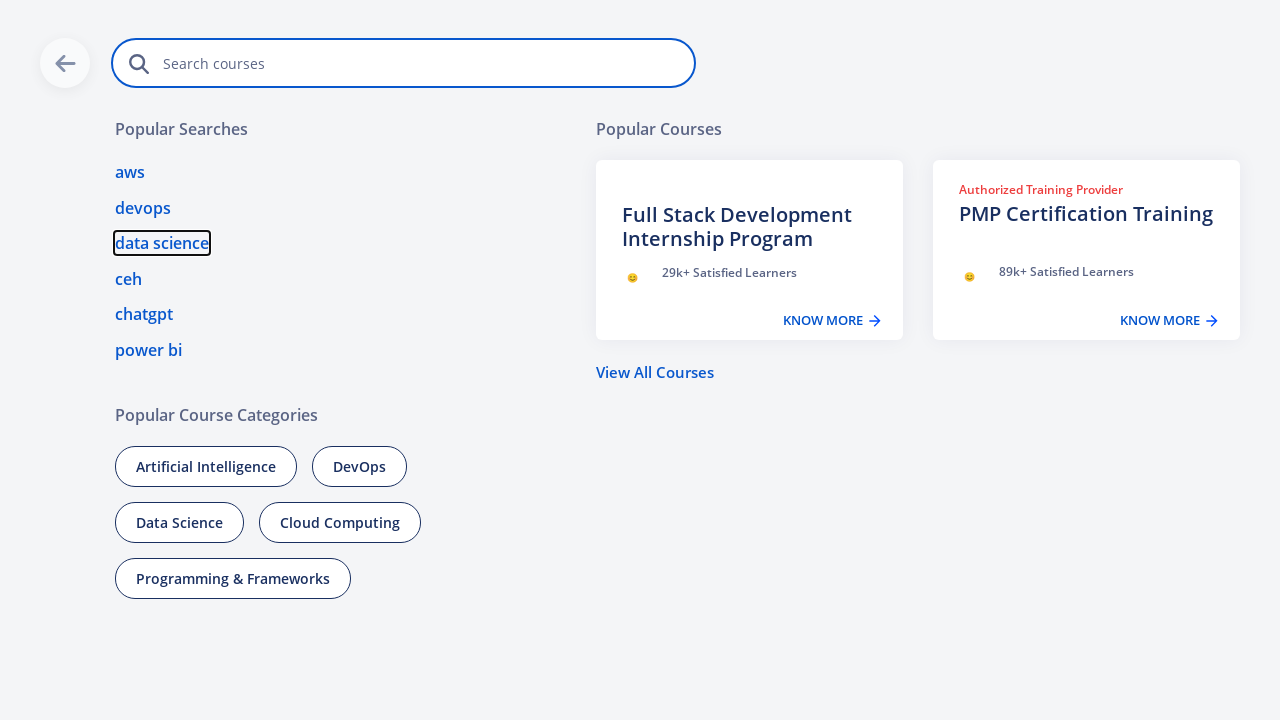

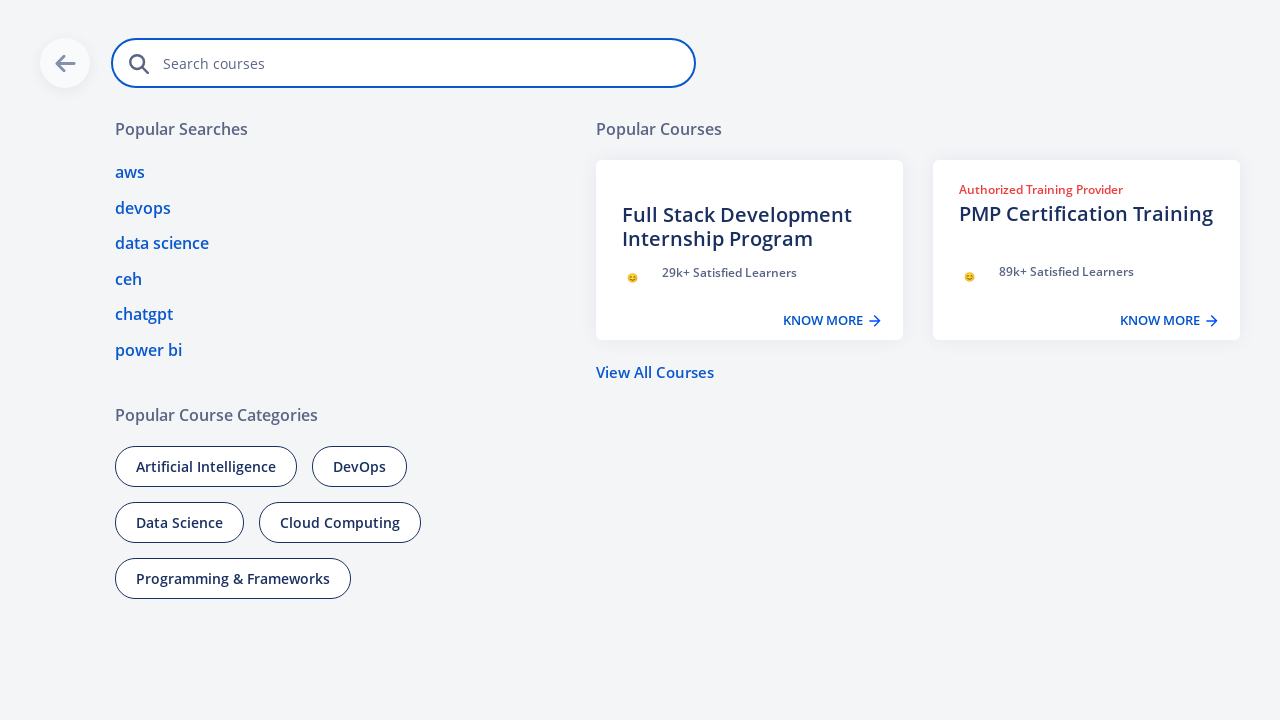